Tests opening a new browser tab by navigating to a page, opening a new tab, navigating to a second URL in that tab, and verifying two pages exist.

Starting URL: https://the-internet.herokuapp.com/windows

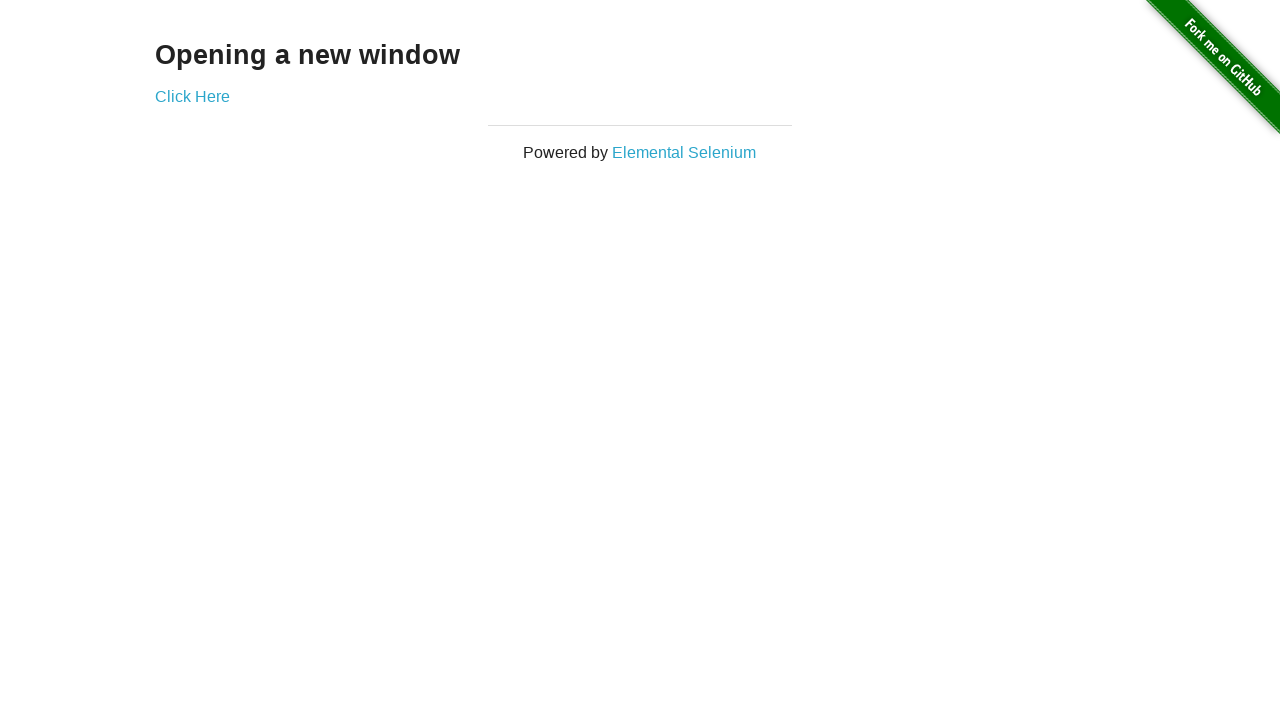

Opened a new browser tab
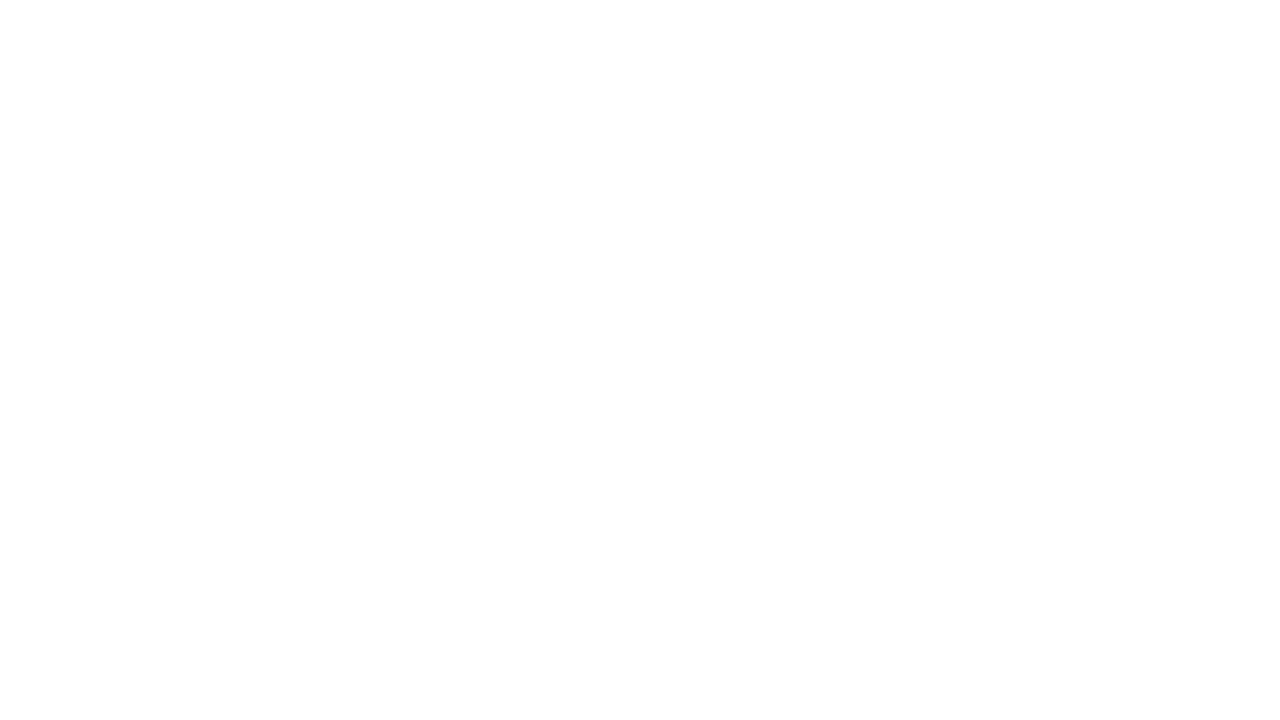

Navigated to https://the-internet.herokuapp.com/typos in the new tab
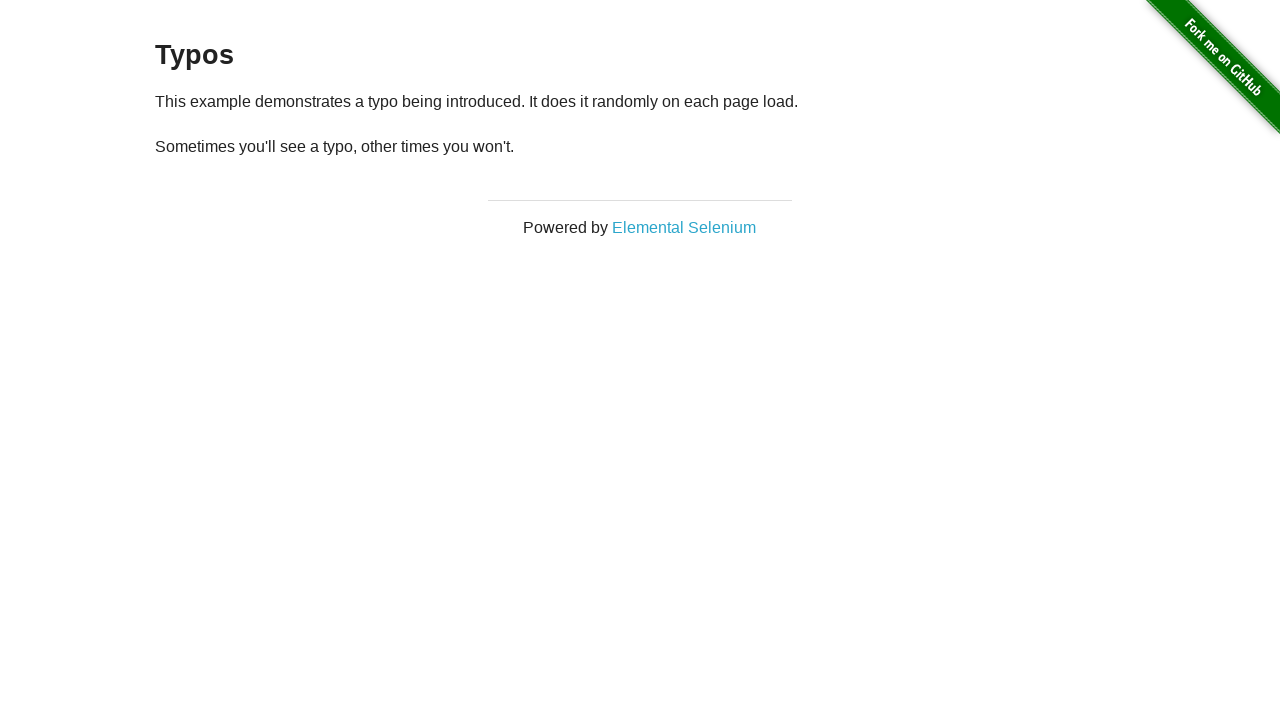

Page load state 'domcontentloaded' reached
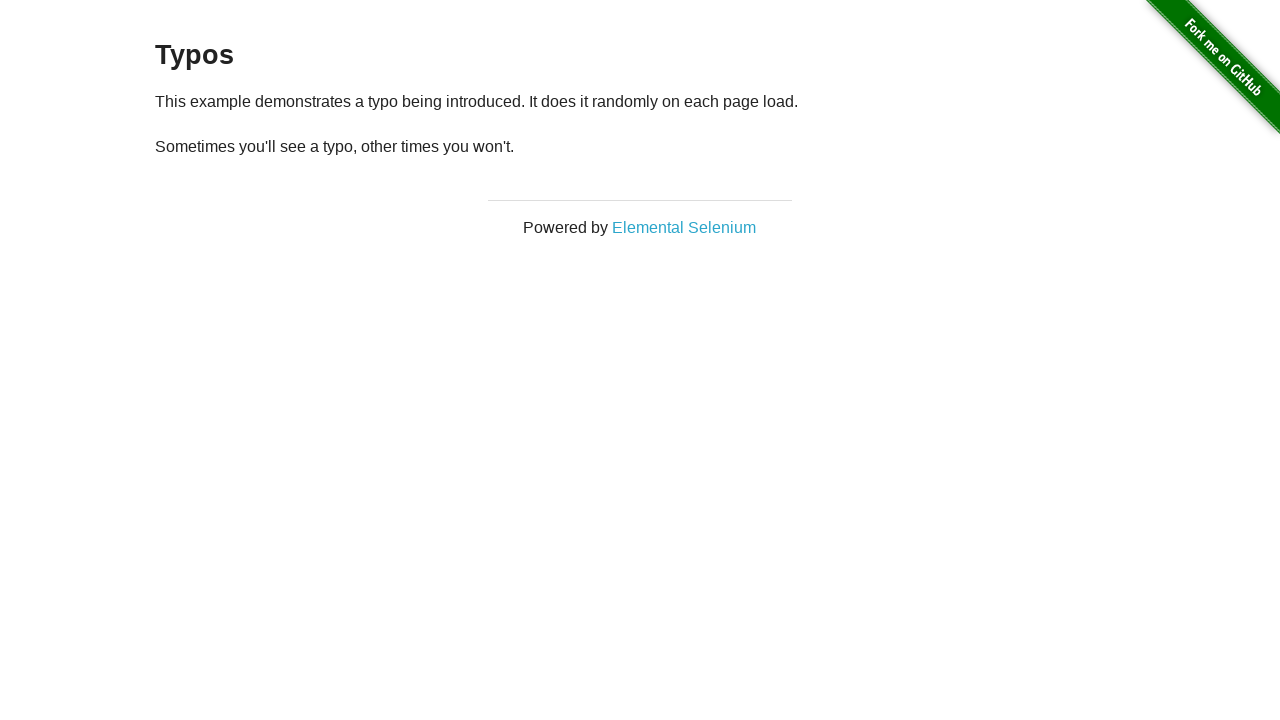

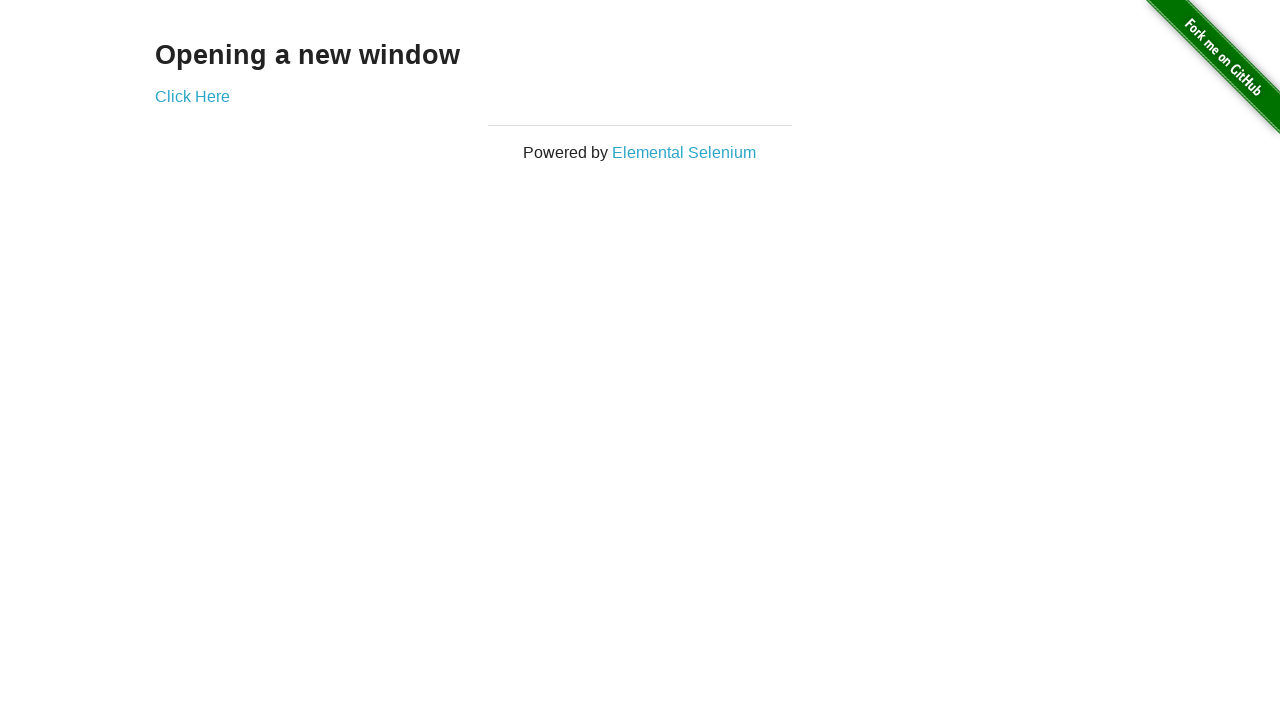